Tests that the browser back button respects filter navigation history

Starting URL: https://demo.playwright.dev/todomvc

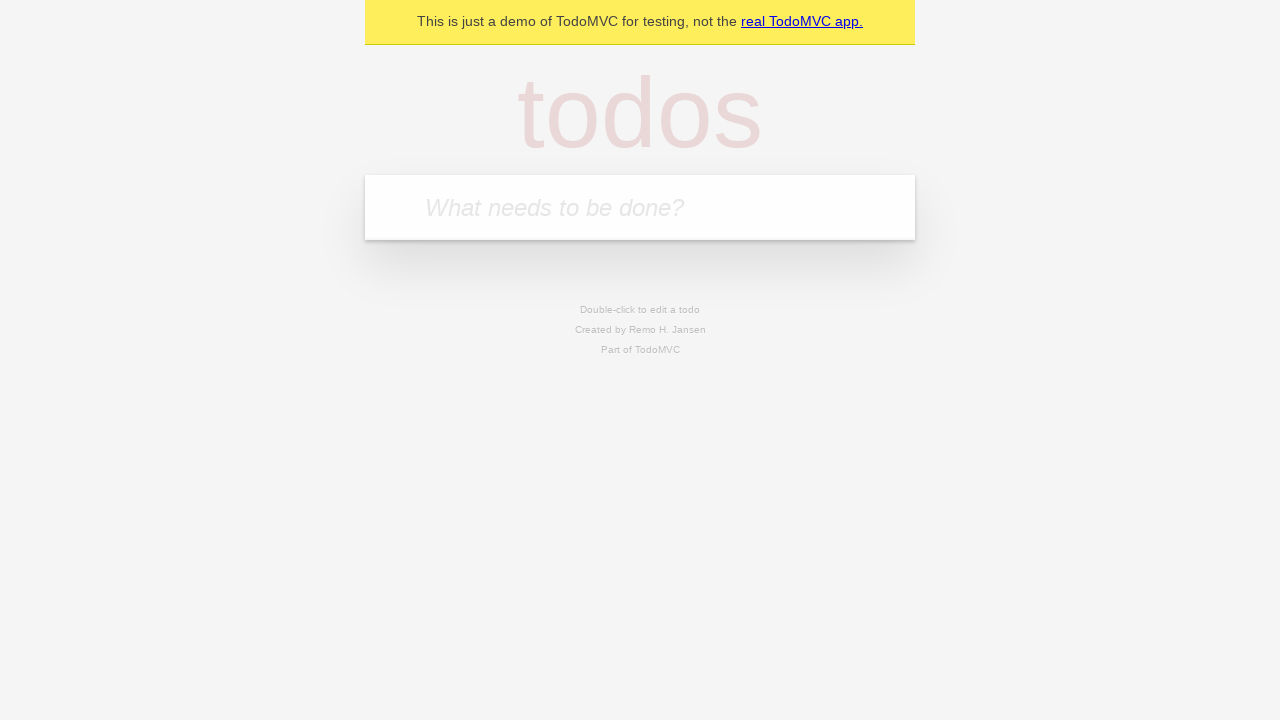

Filled todo input with 'buy some cheese' on internal:attr=[placeholder="What needs to be done?"i]
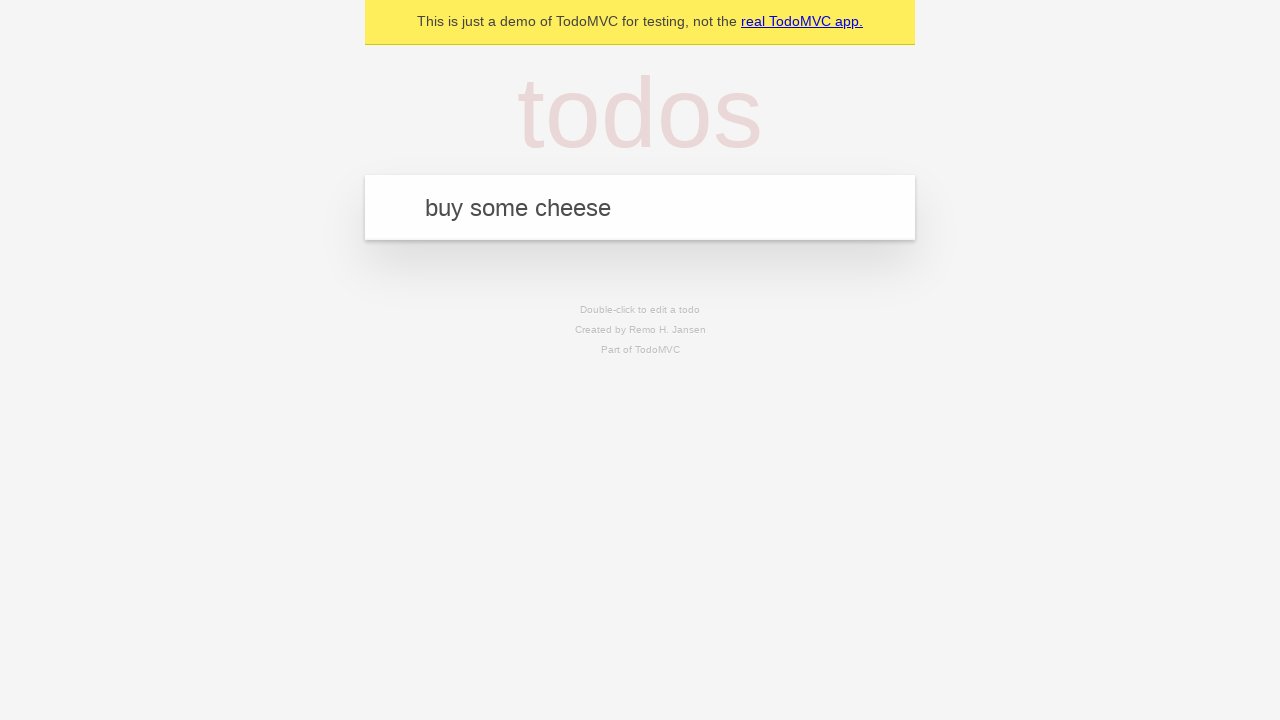

Pressed Enter to add first todo on internal:attr=[placeholder="What needs to be done?"i]
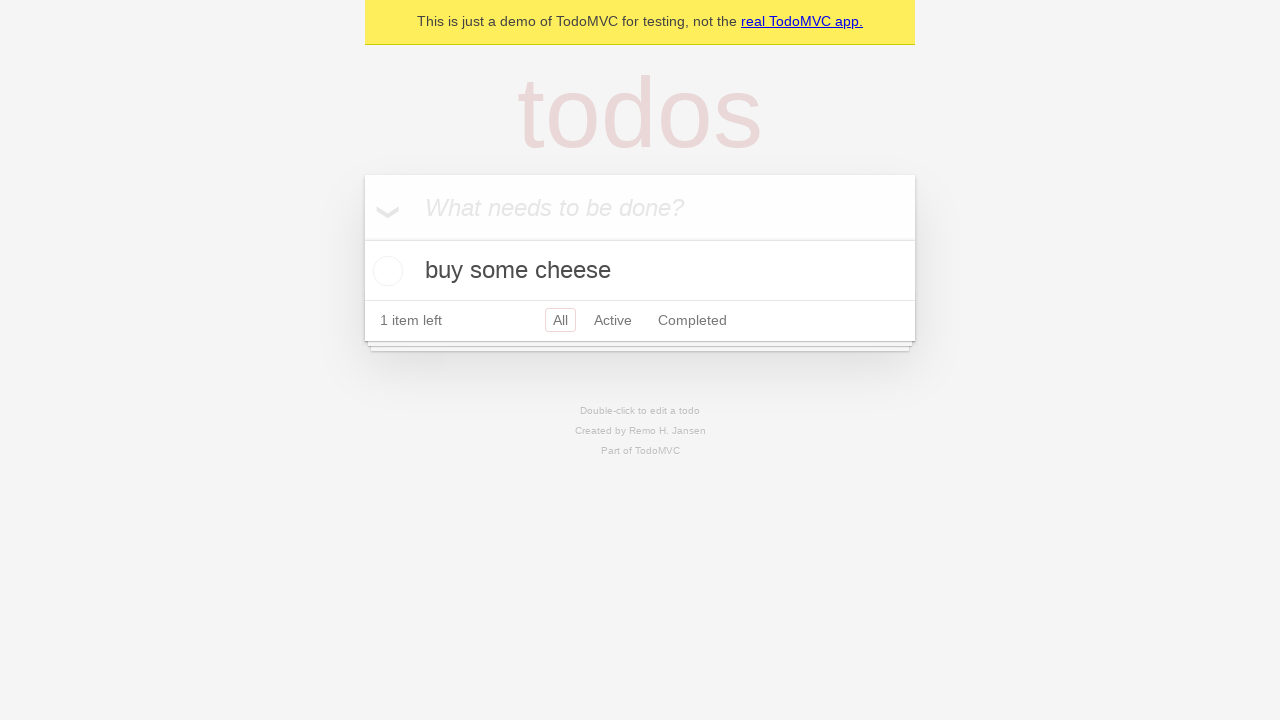

Filled todo input with 'feed the cat' on internal:attr=[placeholder="What needs to be done?"i]
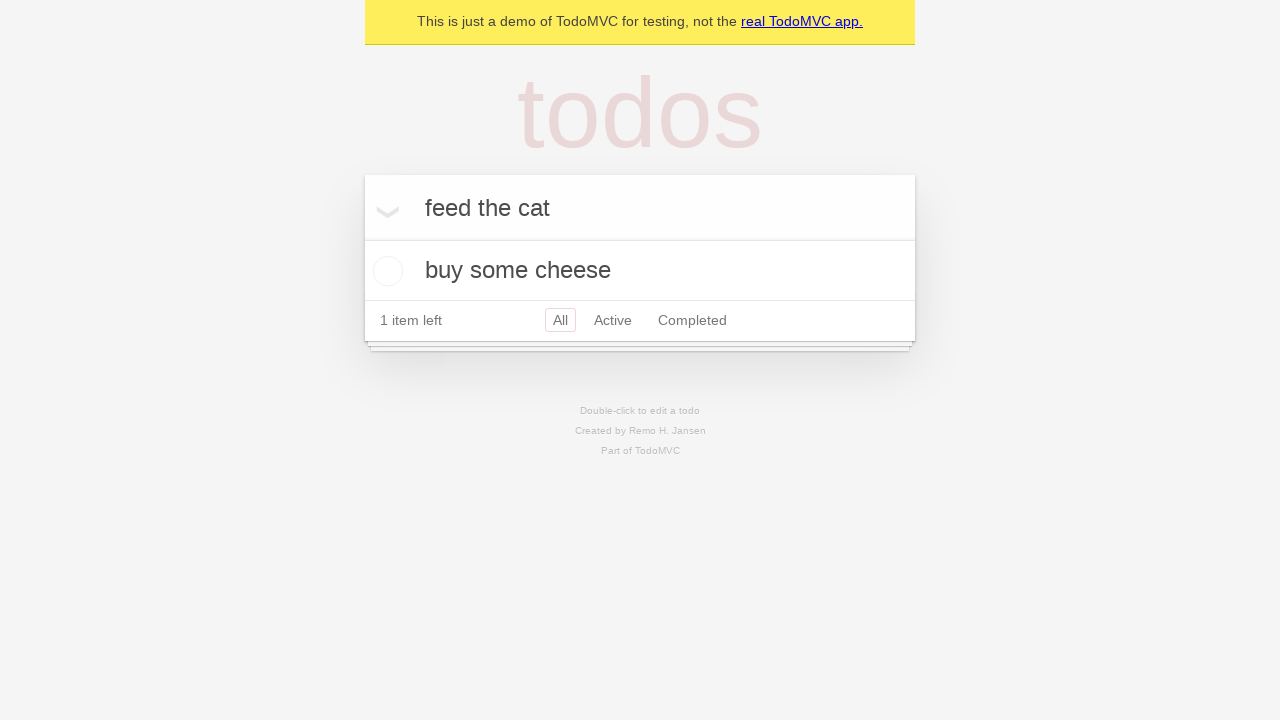

Pressed Enter to add second todo on internal:attr=[placeholder="What needs to be done?"i]
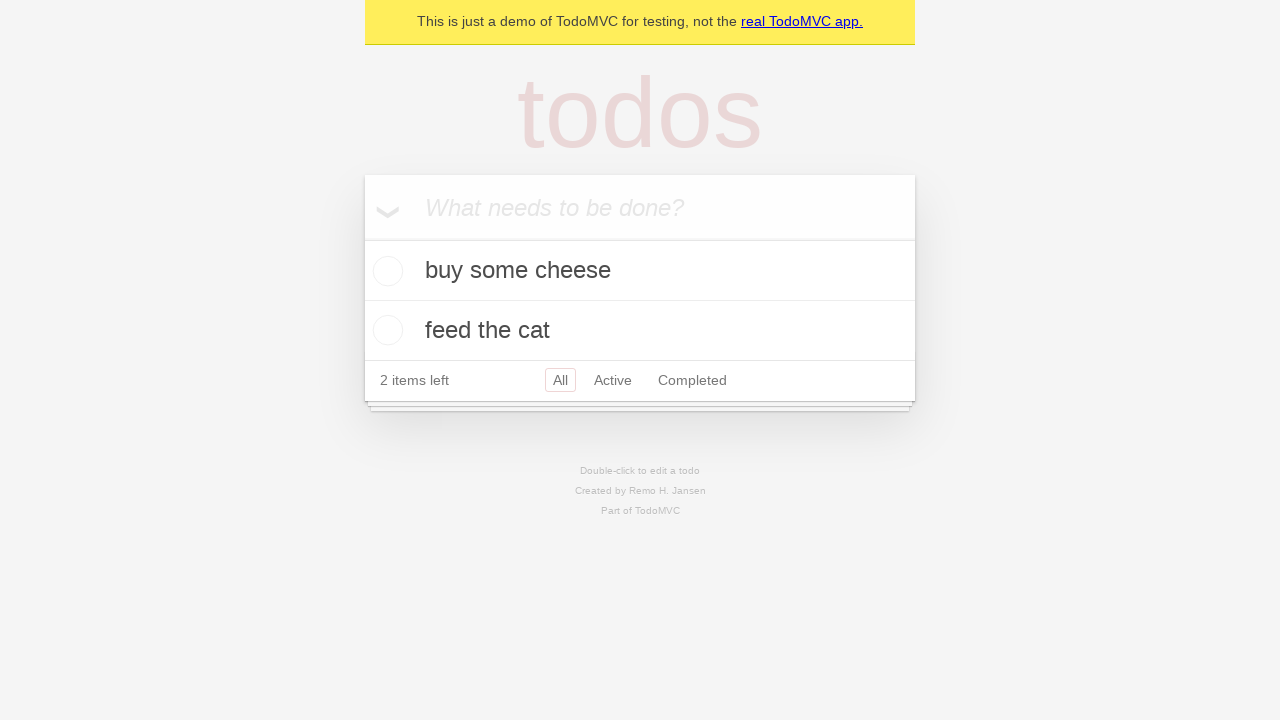

Filled todo input with 'book a doctors appointment' on internal:attr=[placeholder="What needs to be done?"i]
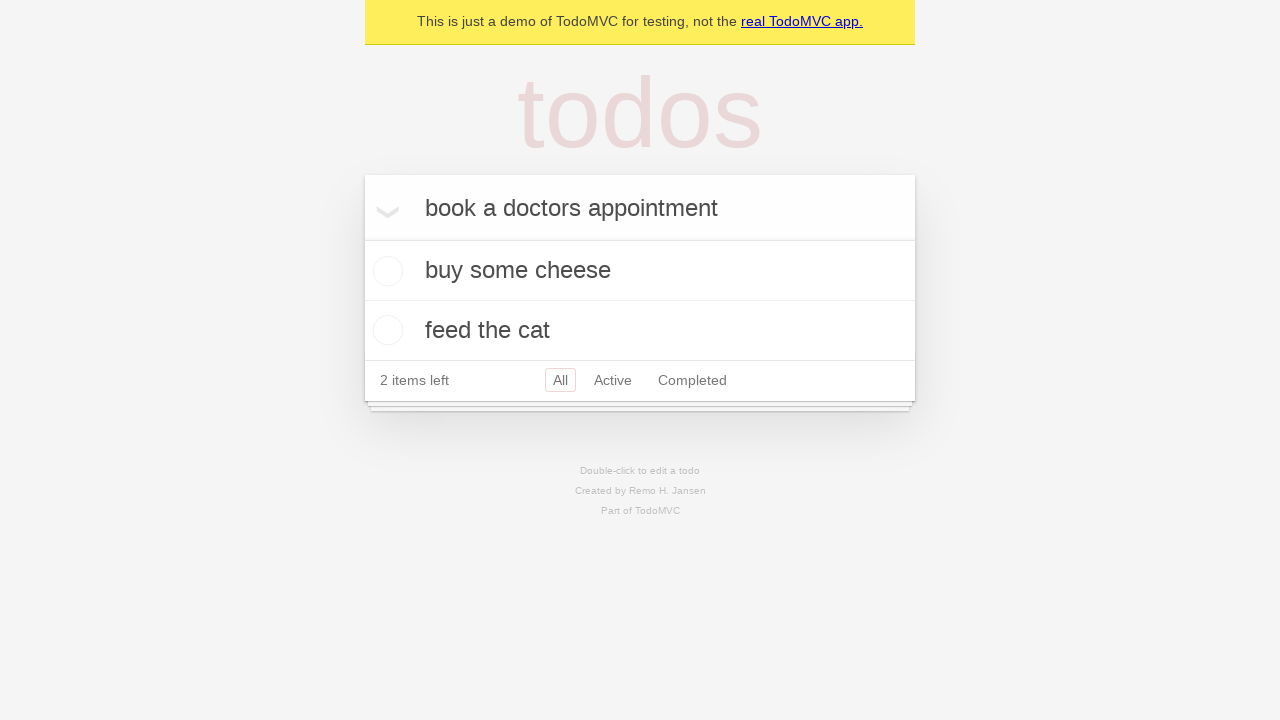

Pressed Enter to add third todo on internal:attr=[placeholder="What needs to be done?"i]
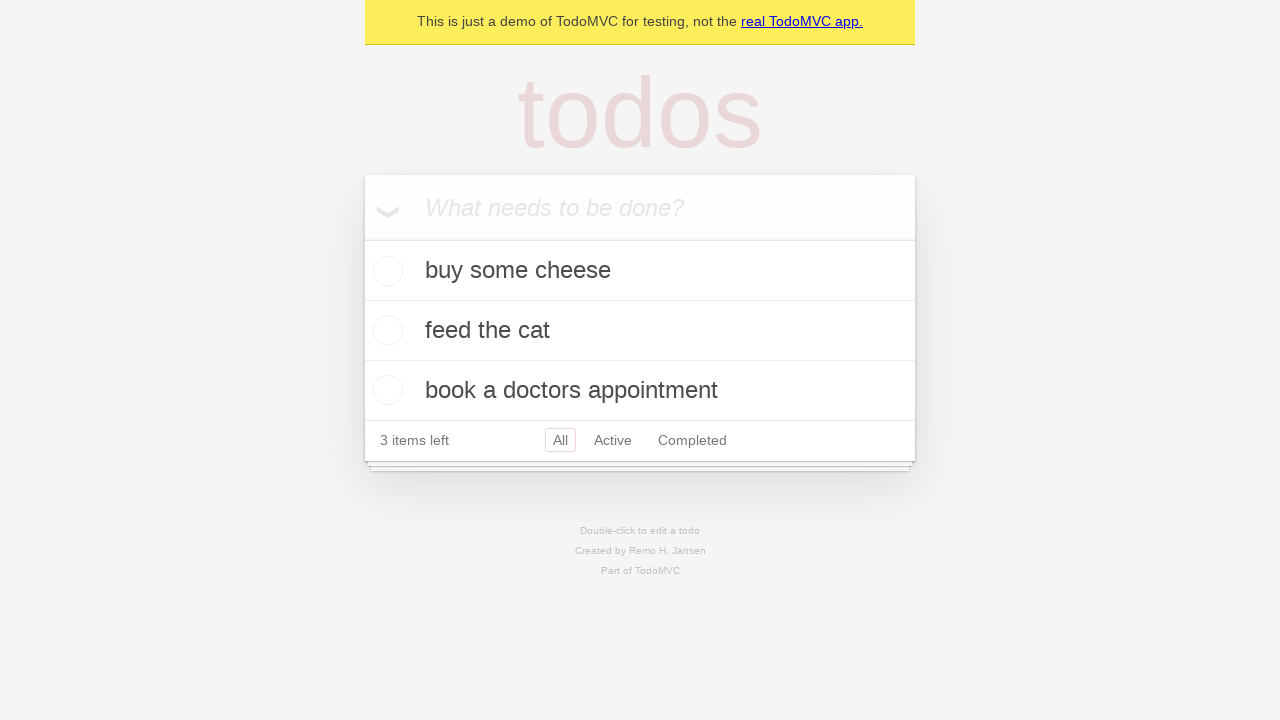

Checked the second todo item at (385, 330) on internal:testid=[data-testid="todo-item"s] >> nth=1 >> internal:role=checkbox
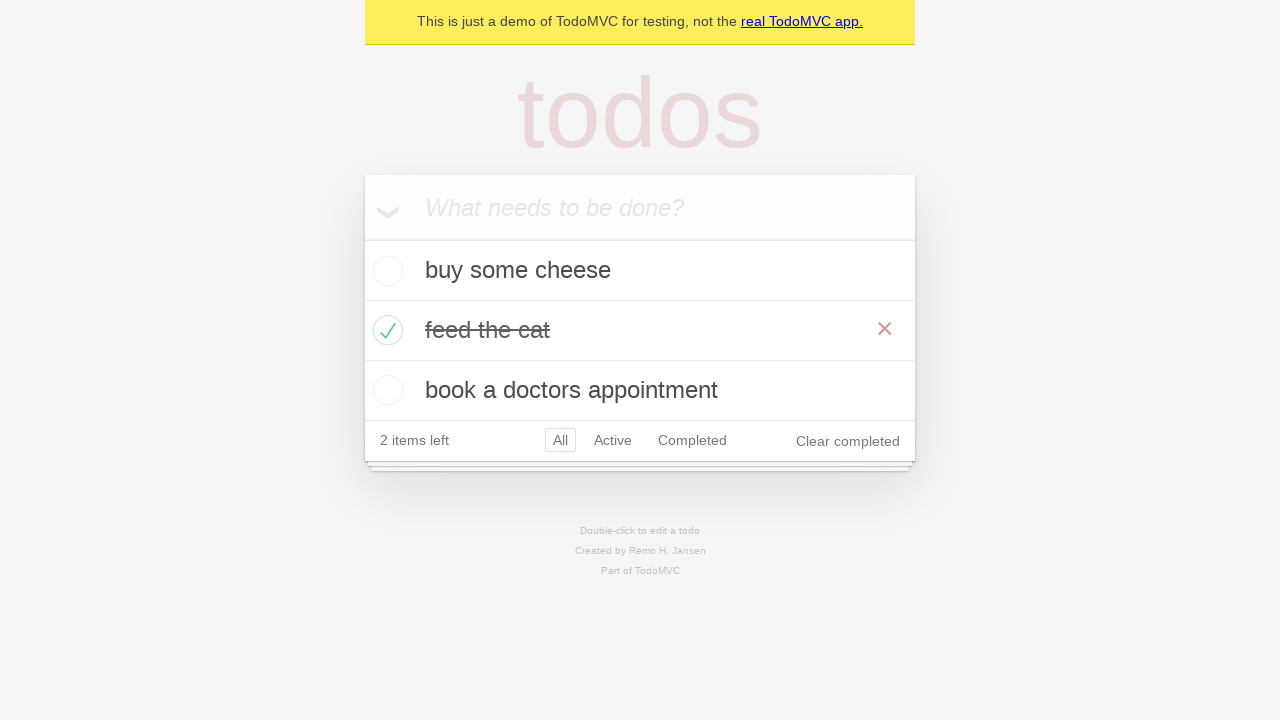

Clicked 'All' filter link at (560, 440) on internal:role=link[name="All"i]
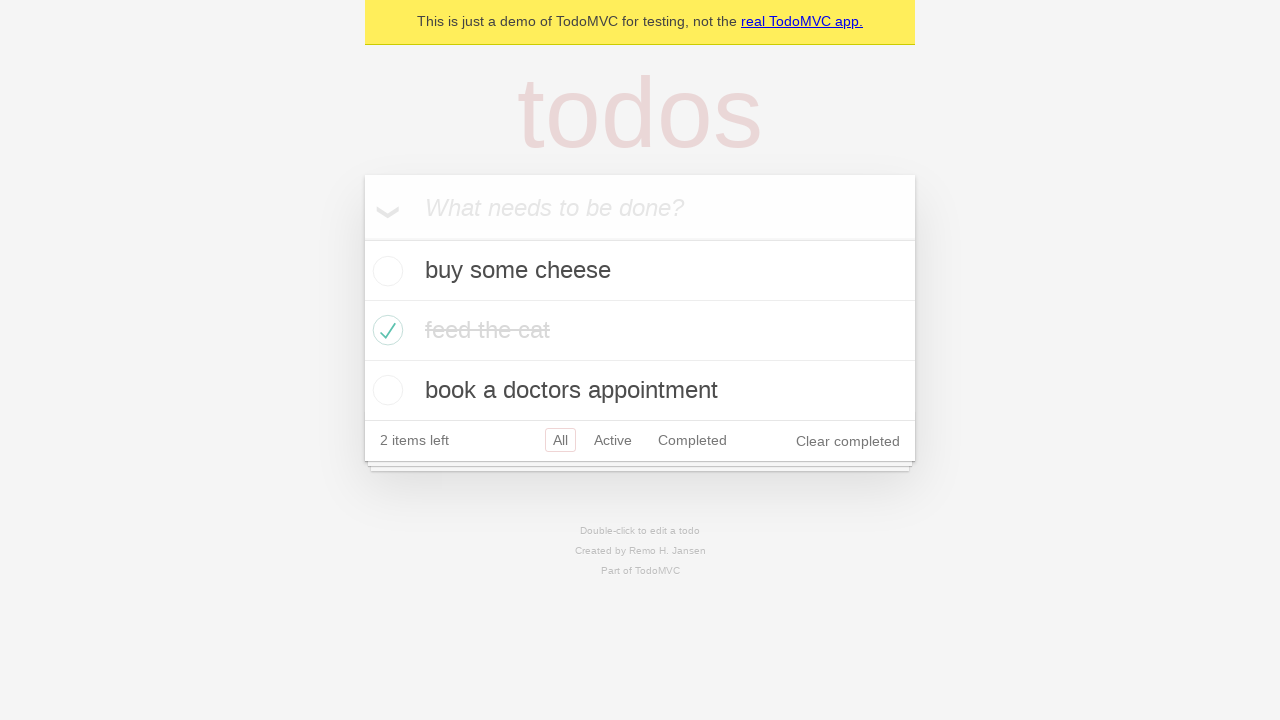

Clicked 'Active' filter link at (613, 440) on internal:role=link[name="Active"i]
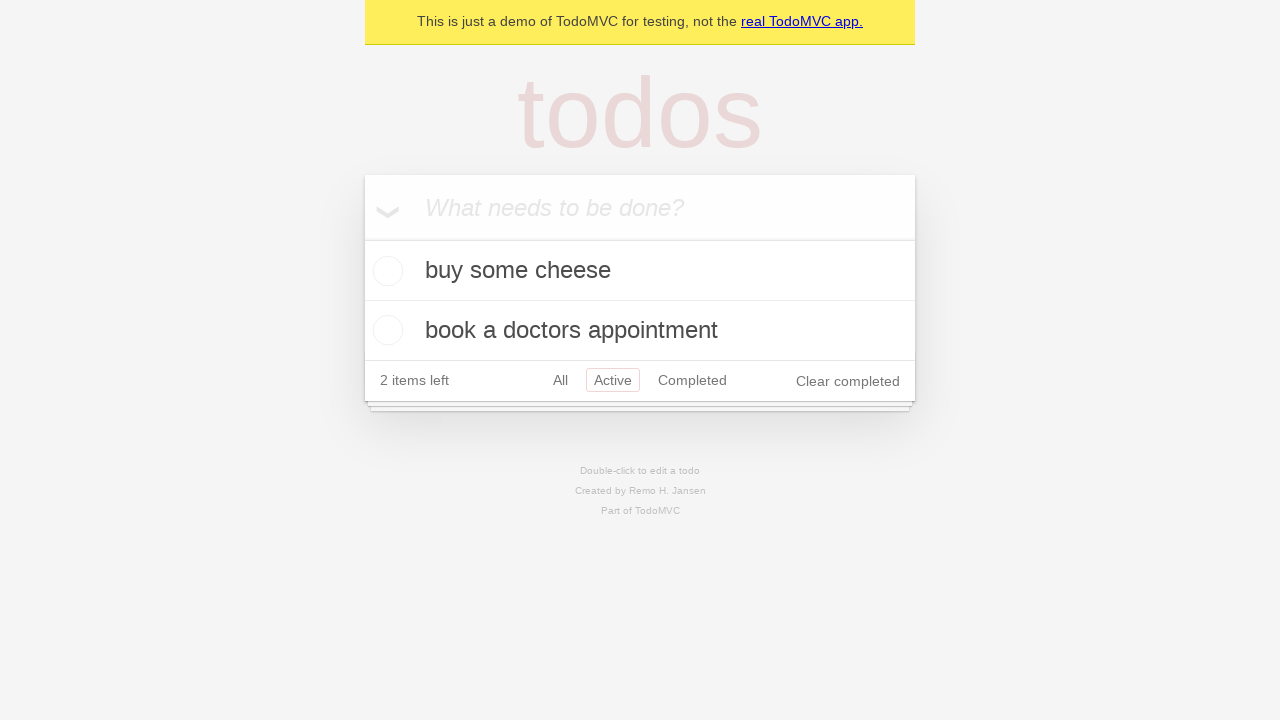

Clicked 'Completed' filter link at (692, 380) on internal:role=link[name="Completed"i]
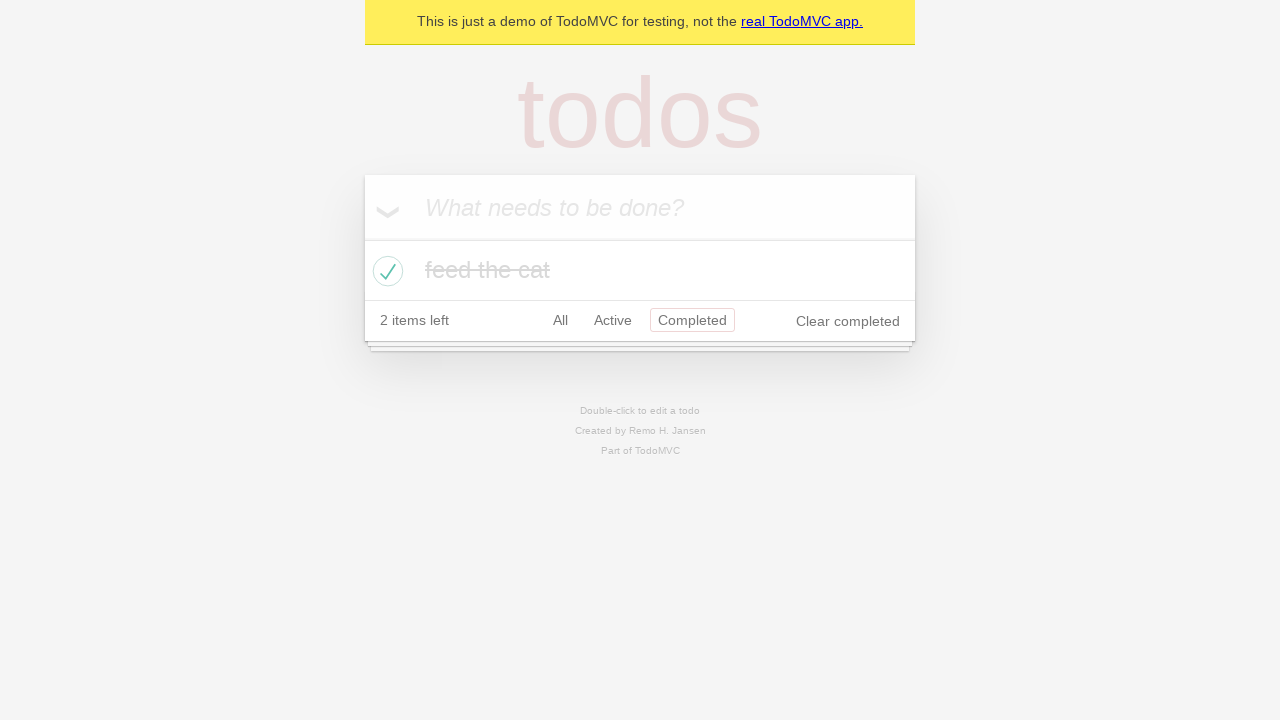

Clicked browser back button once (navigating back from Completed to Active filter)
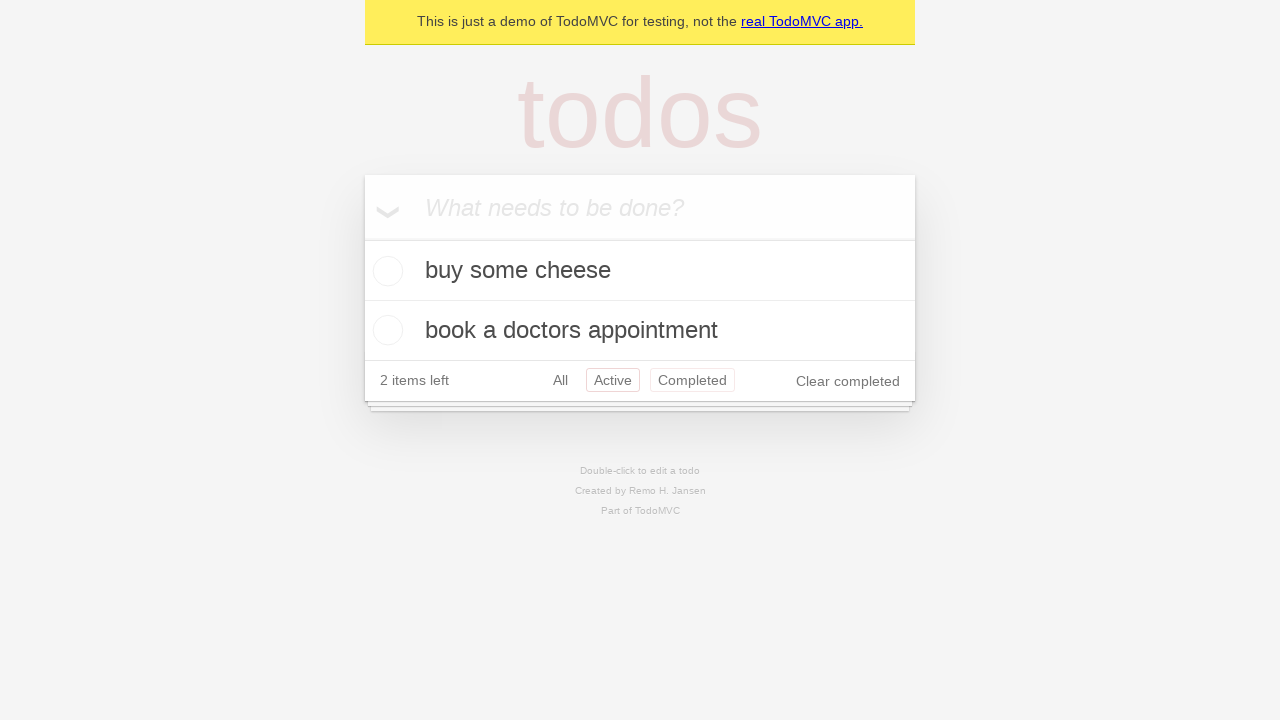

Clicked browser back button again (navigating back from Active to All filter)
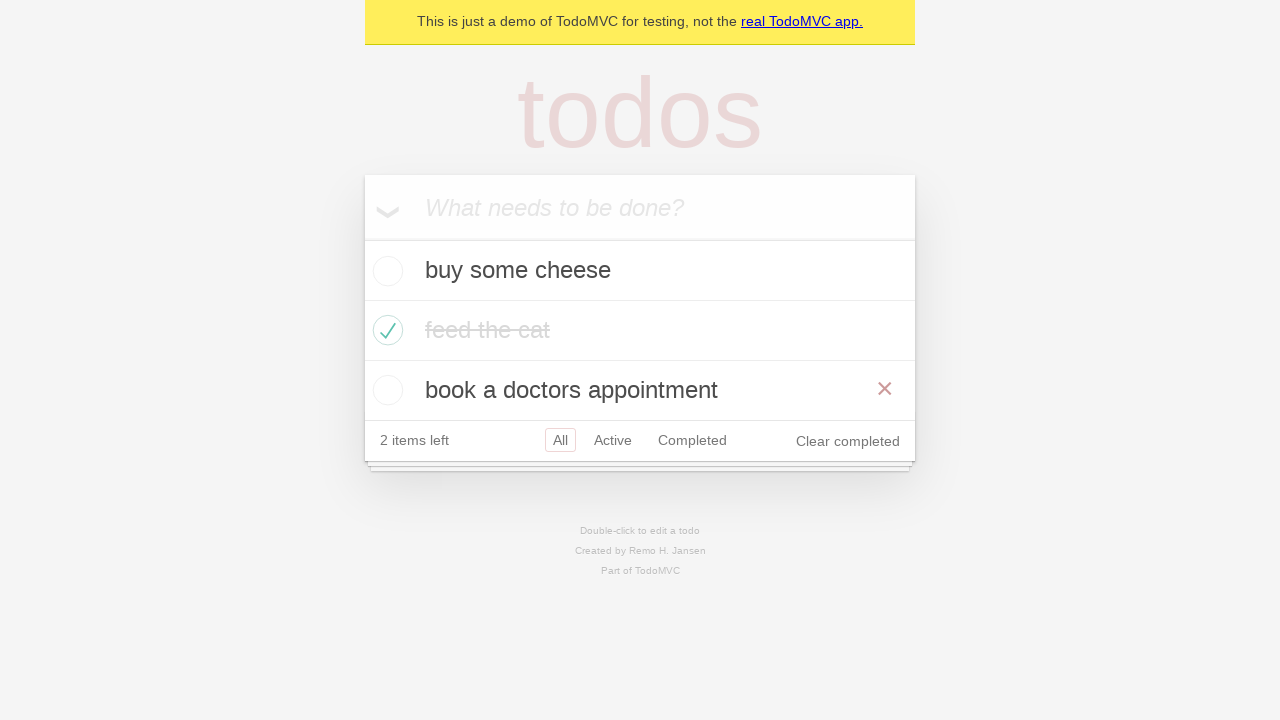

Verified that All view displays 3 todo items after back button navigation
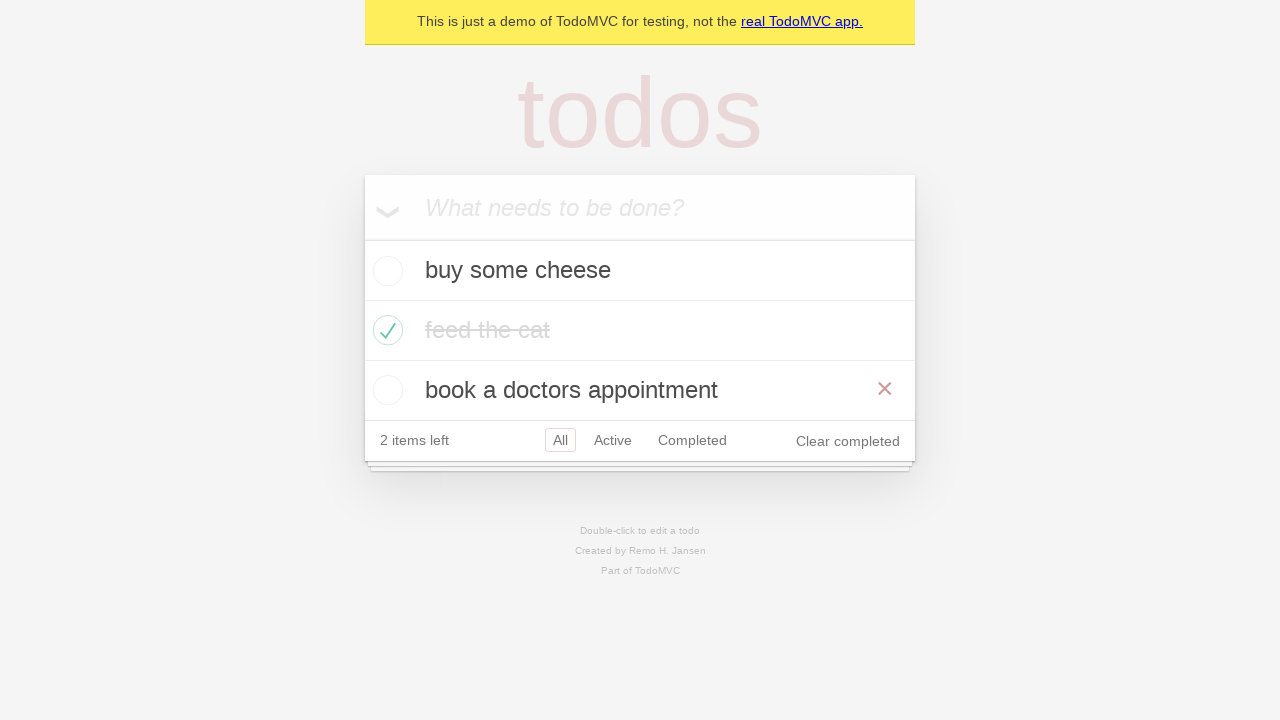

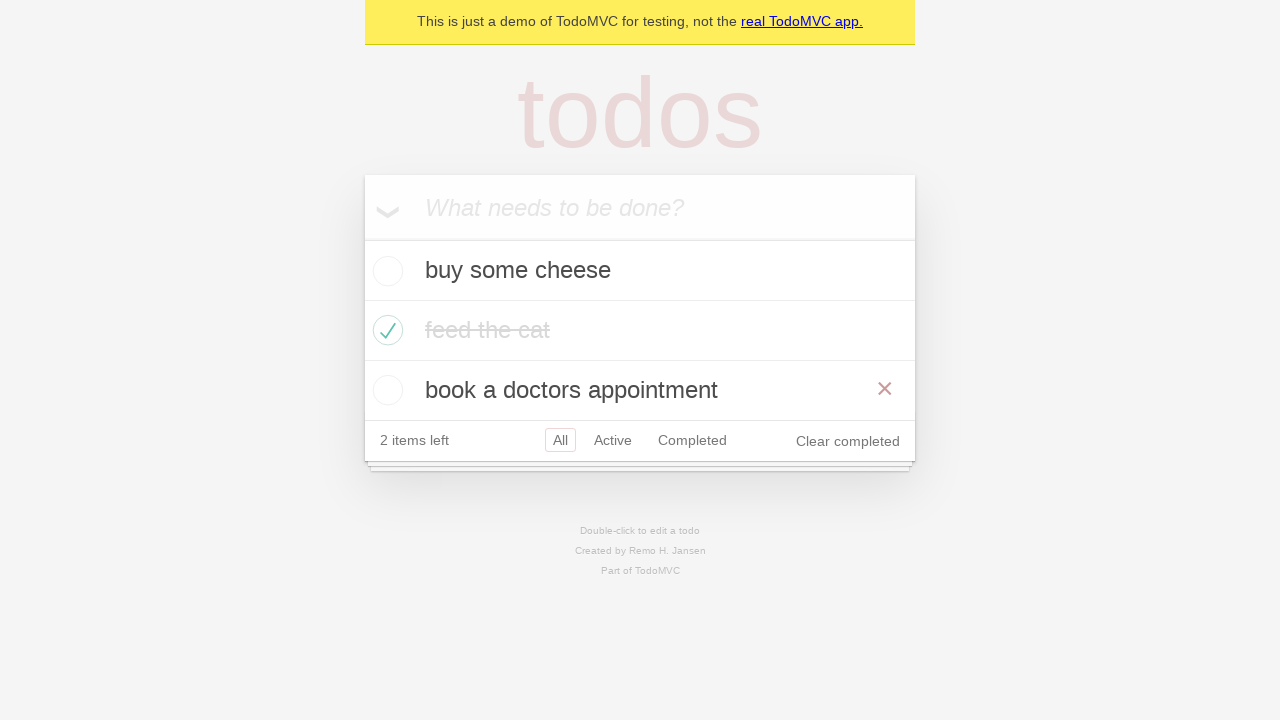